Tests mouse hover action on Learn tab and clicking on Degree Programs link

Starting URL: https://www.foundit.in/

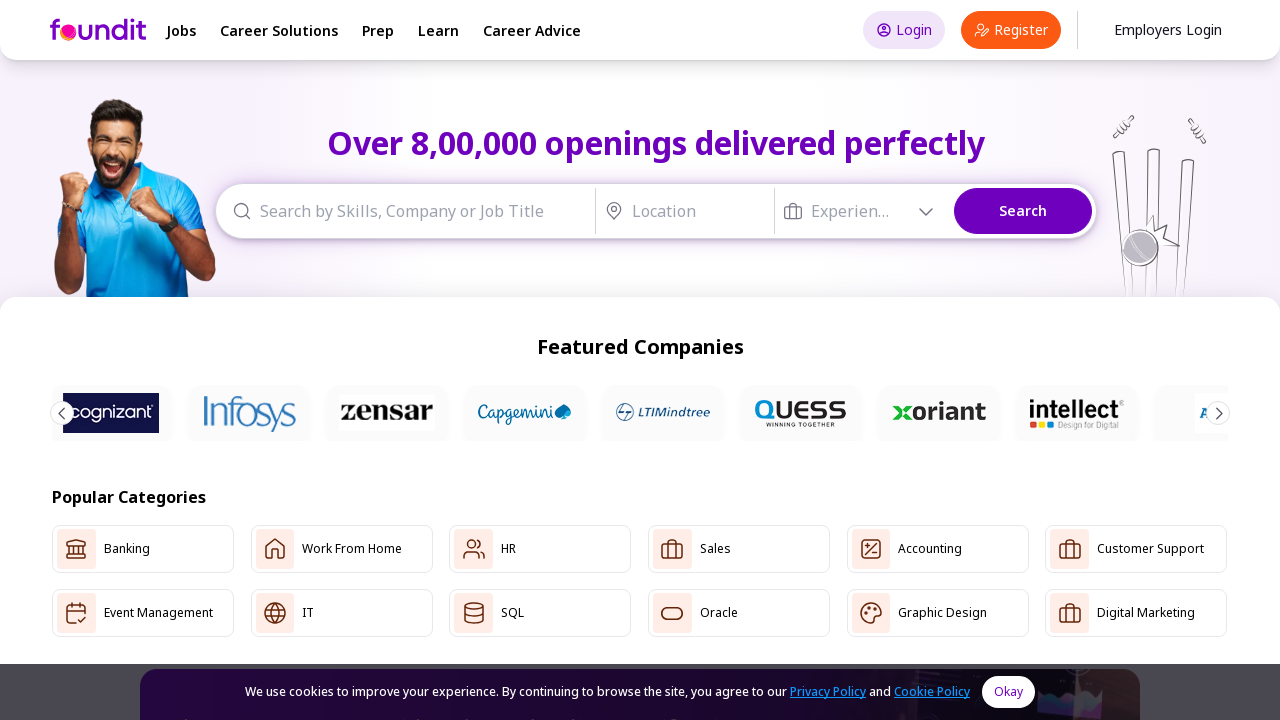

Hovered over Learn tab at (438, 30) on text=Learn
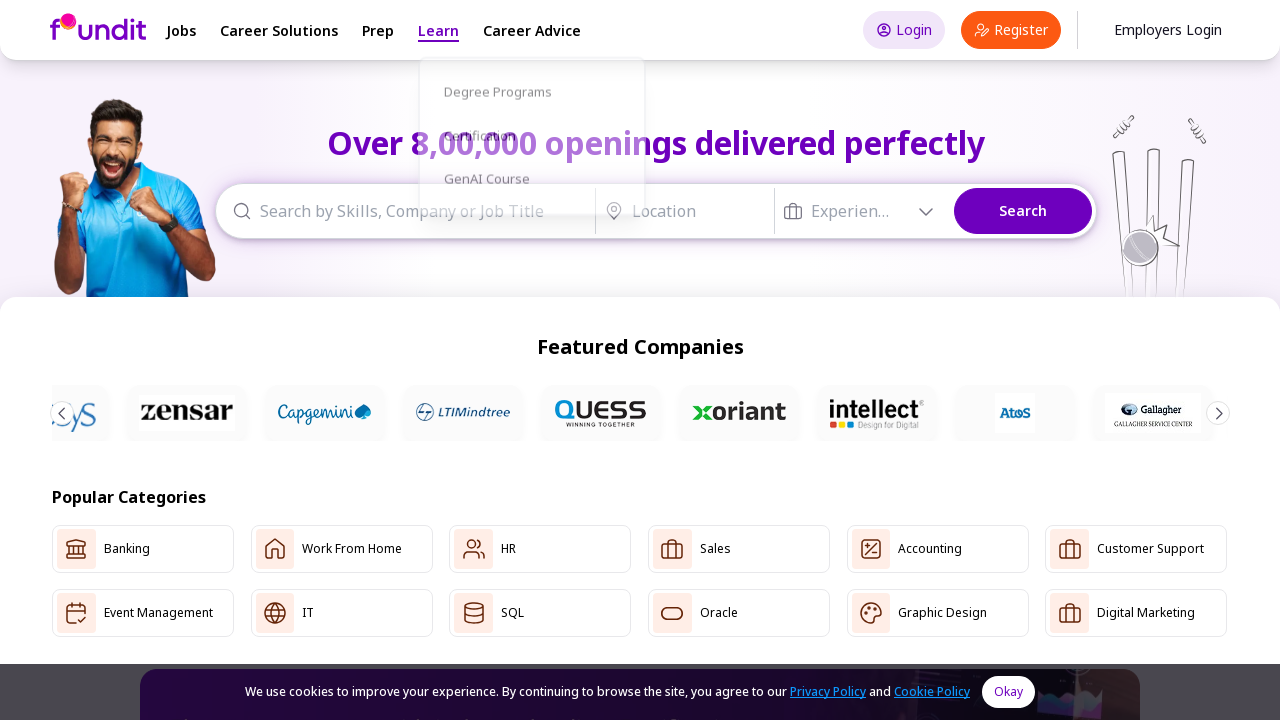

Clicked on Degree Programs link at (524, 82) on text=Degree Programs
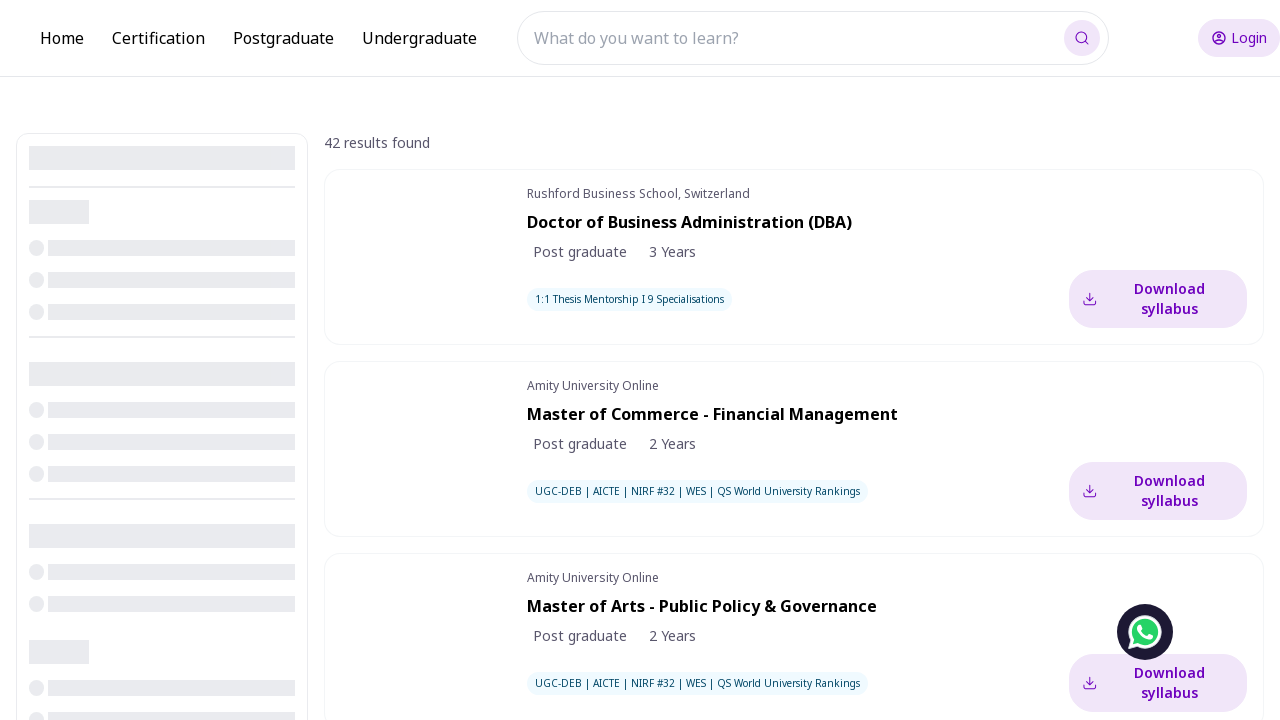

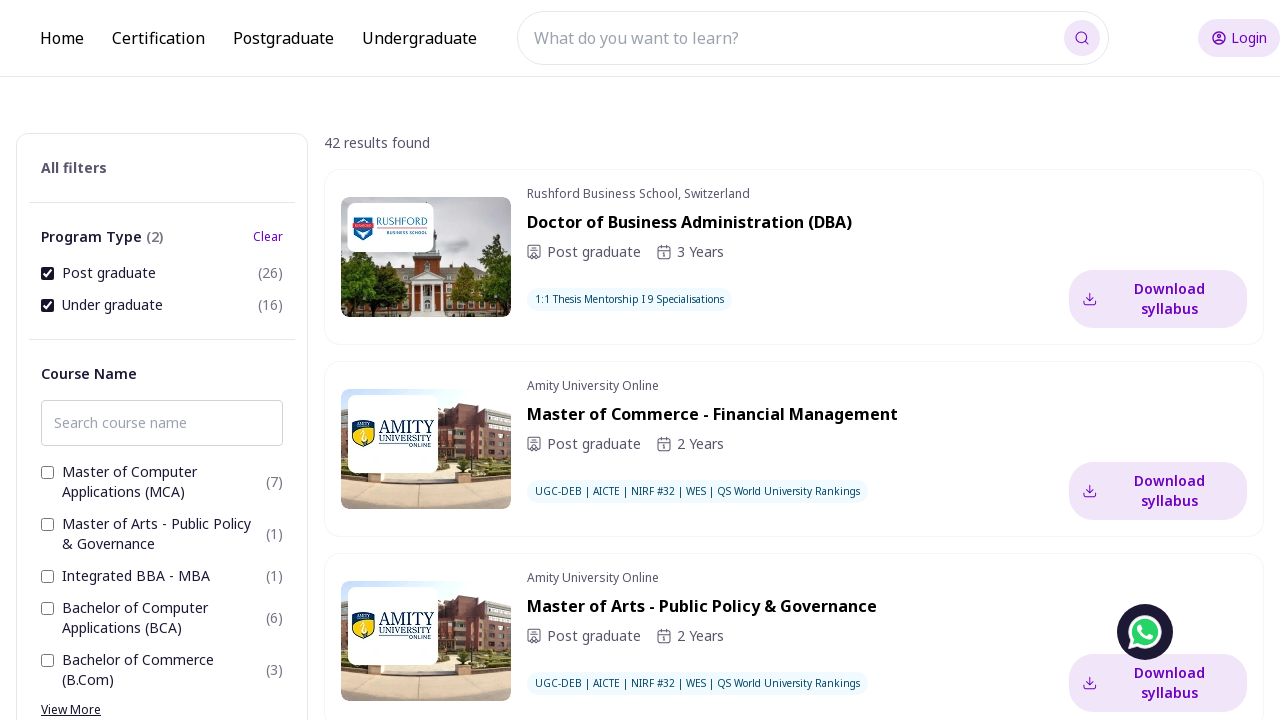